Navigates to a Twitch stream page and waits for the stream player content to load

Starting URL: https://www.twitch.tv/aoiharu

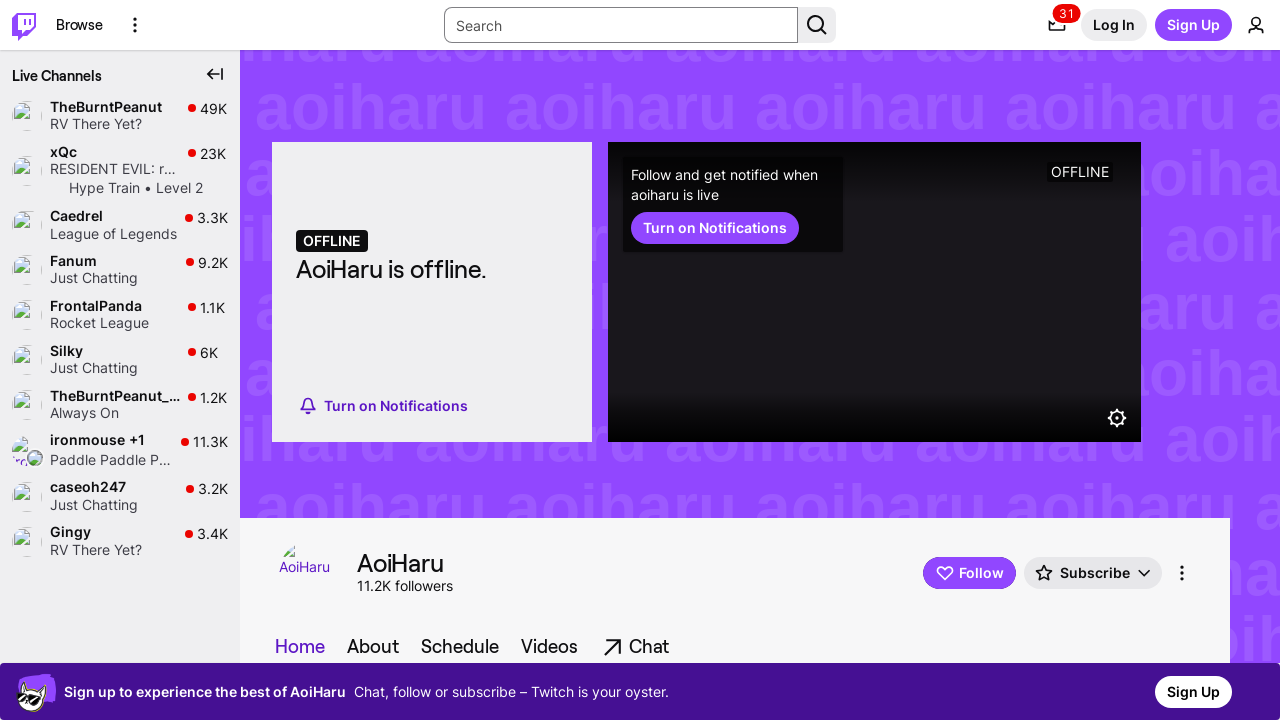

Navigated to Twitch stream page for aoiharu
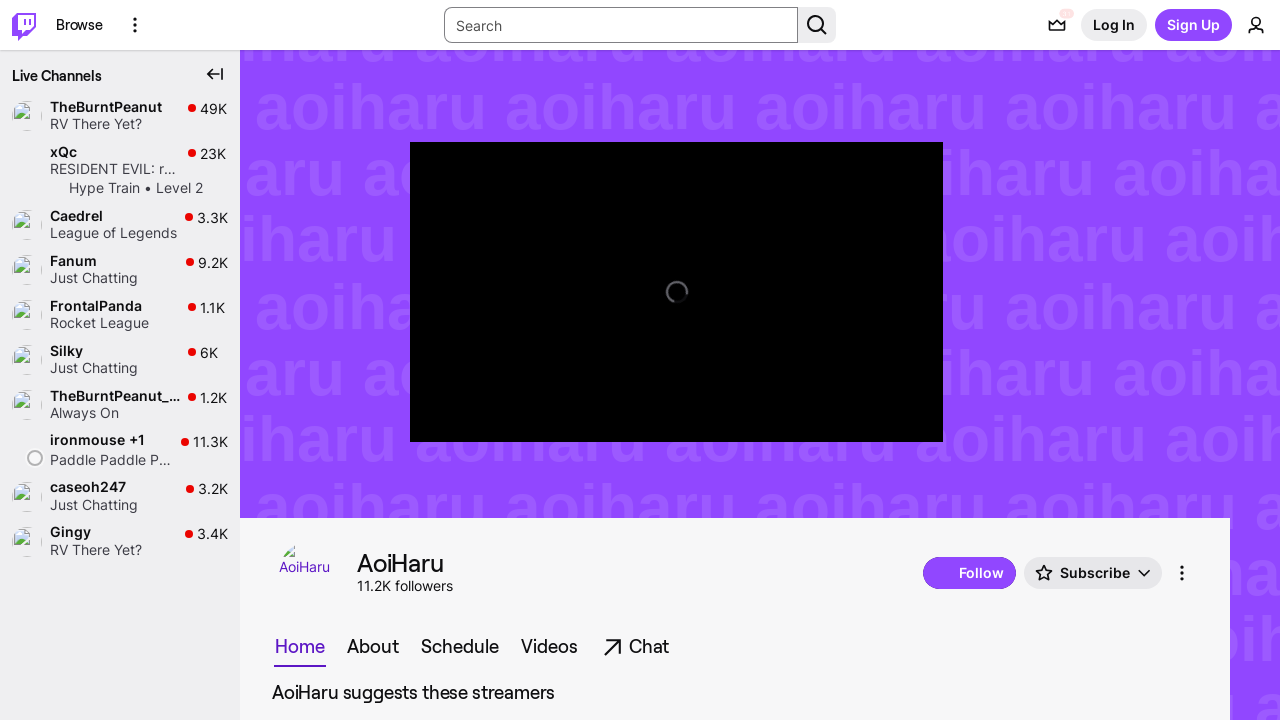

Stream player content loaded successfully
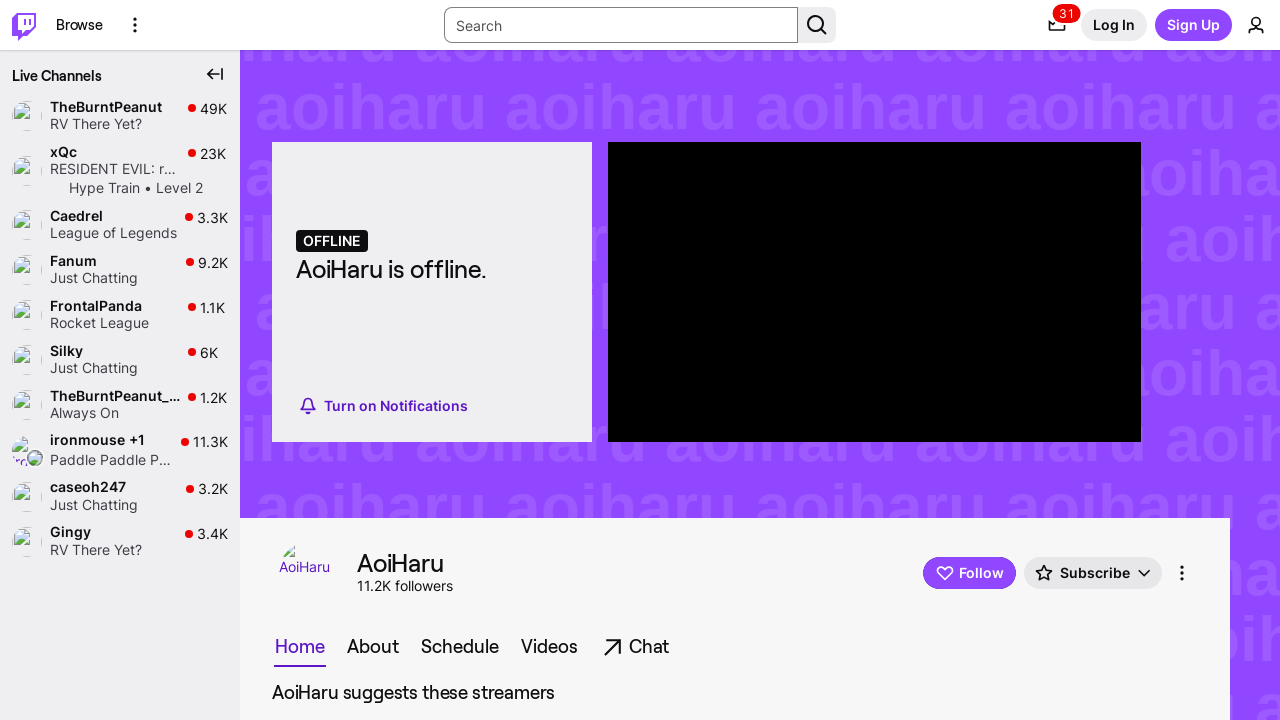

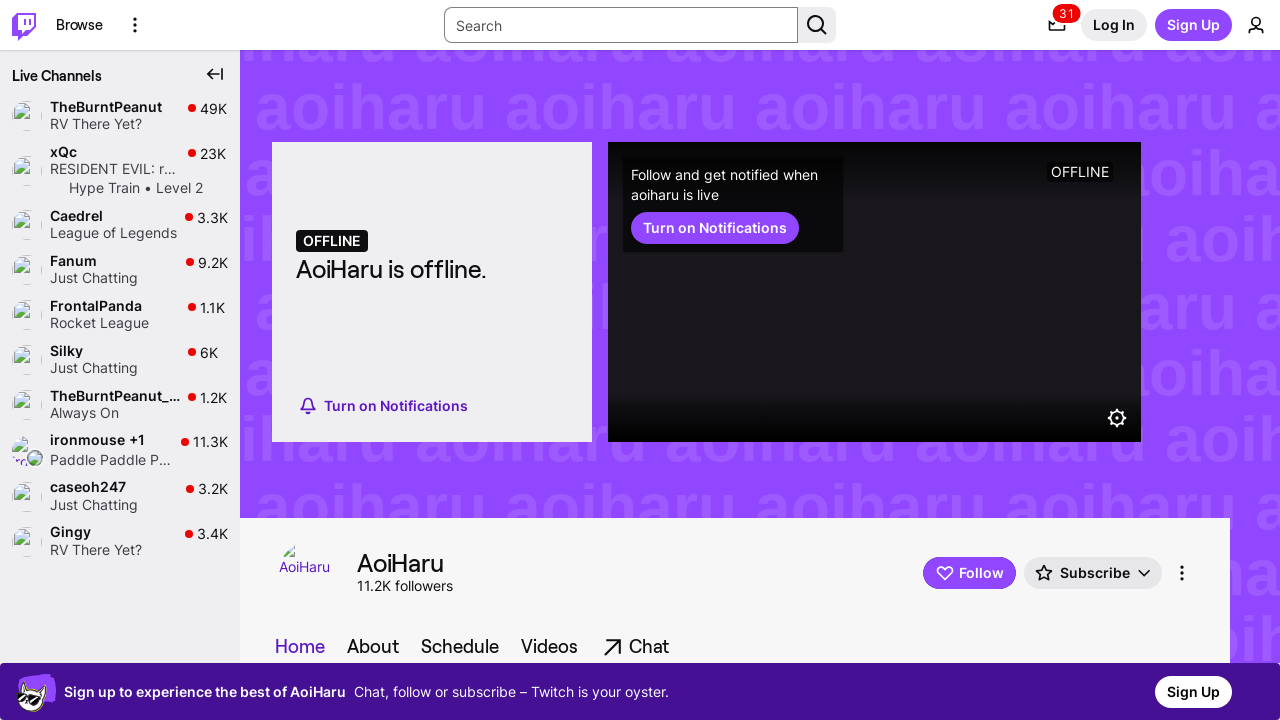